Tests browser navigation by clicking on the "Online Training" link, navigating back, and then clicking the link again to demonstrate handling of page state after navigation.

Starting URL: https://www.pavantestingtools.com/

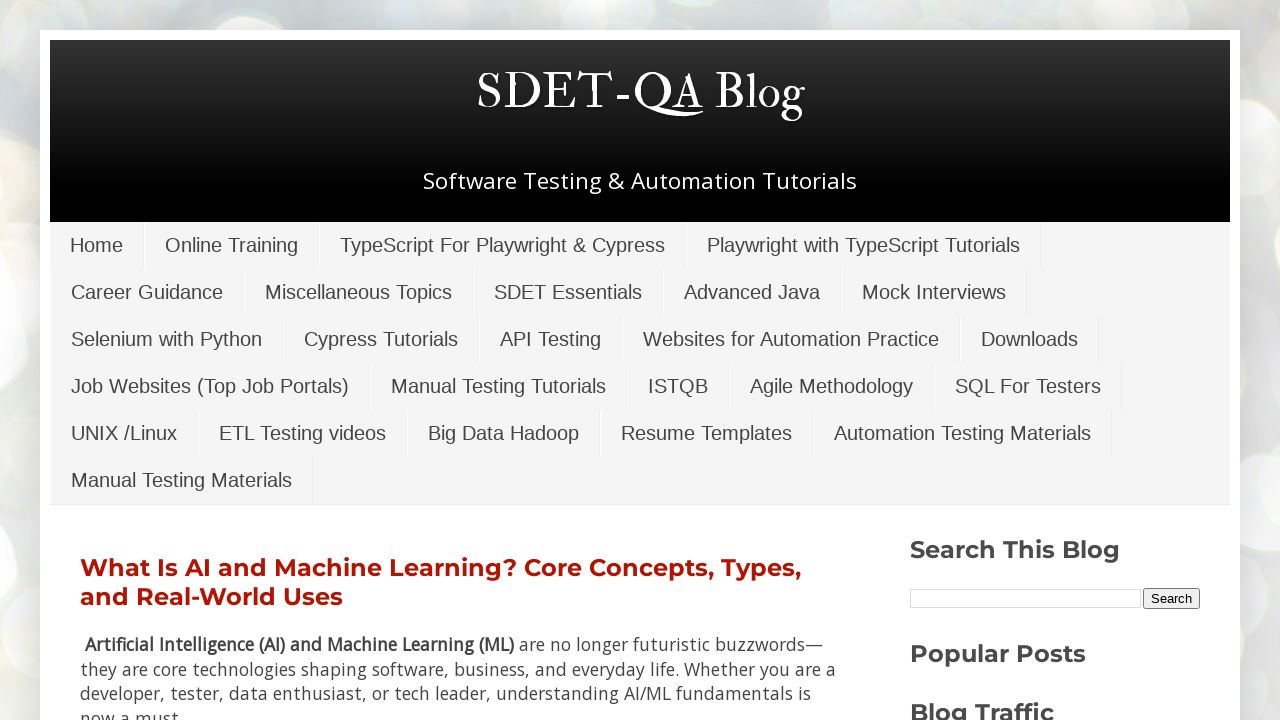

Waited for page to load (domcontentloaded)
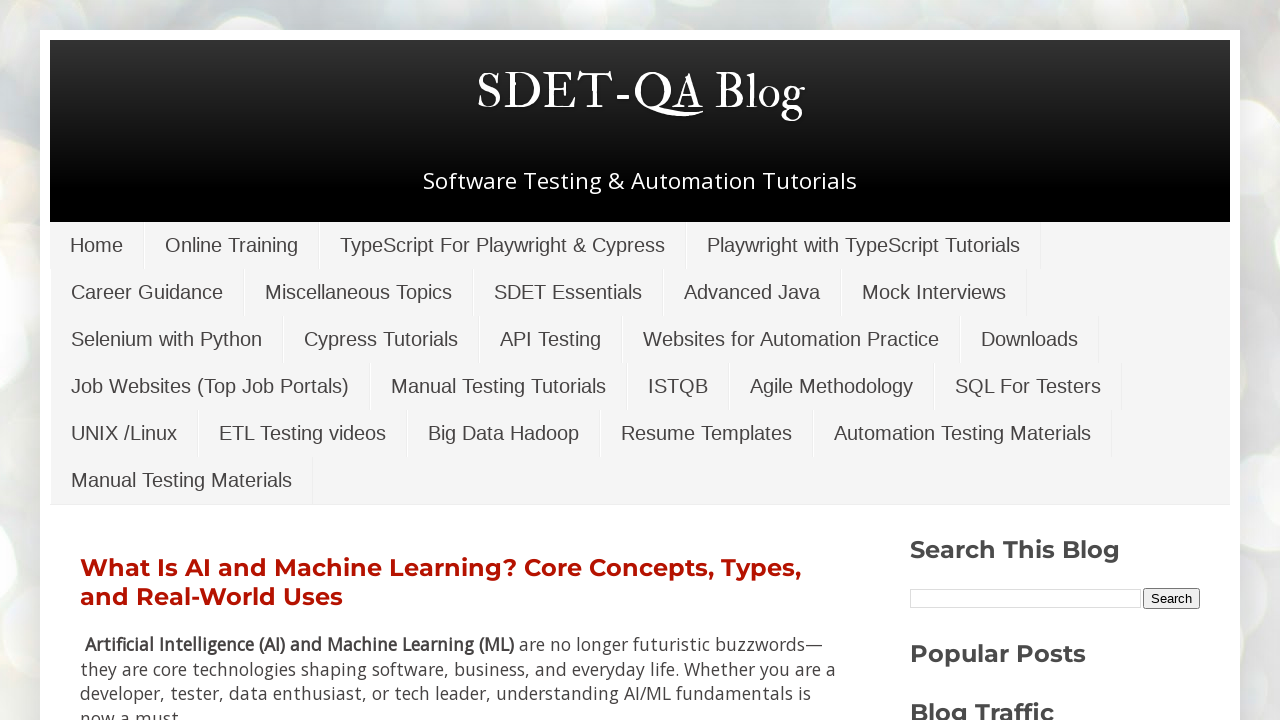

Clicked on 'Online Training' link at (232, 245) on xpath=//a[text()='Online Training']
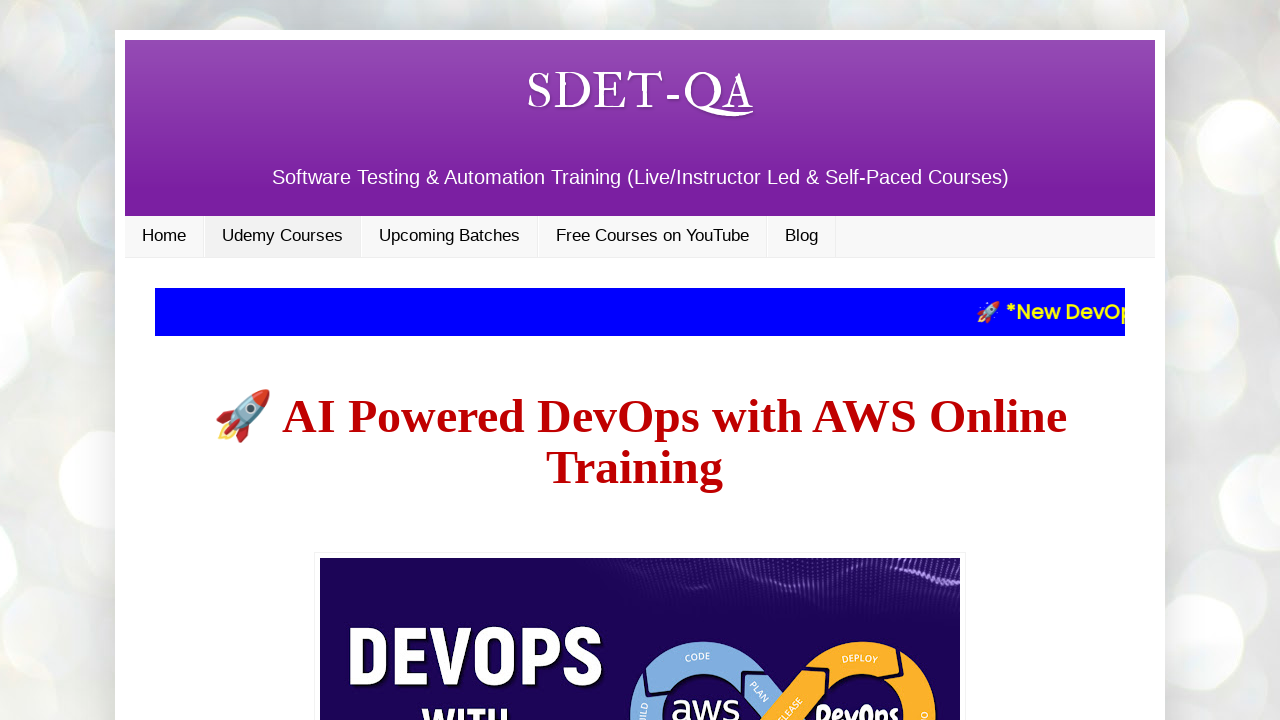

Navigated back to previous page
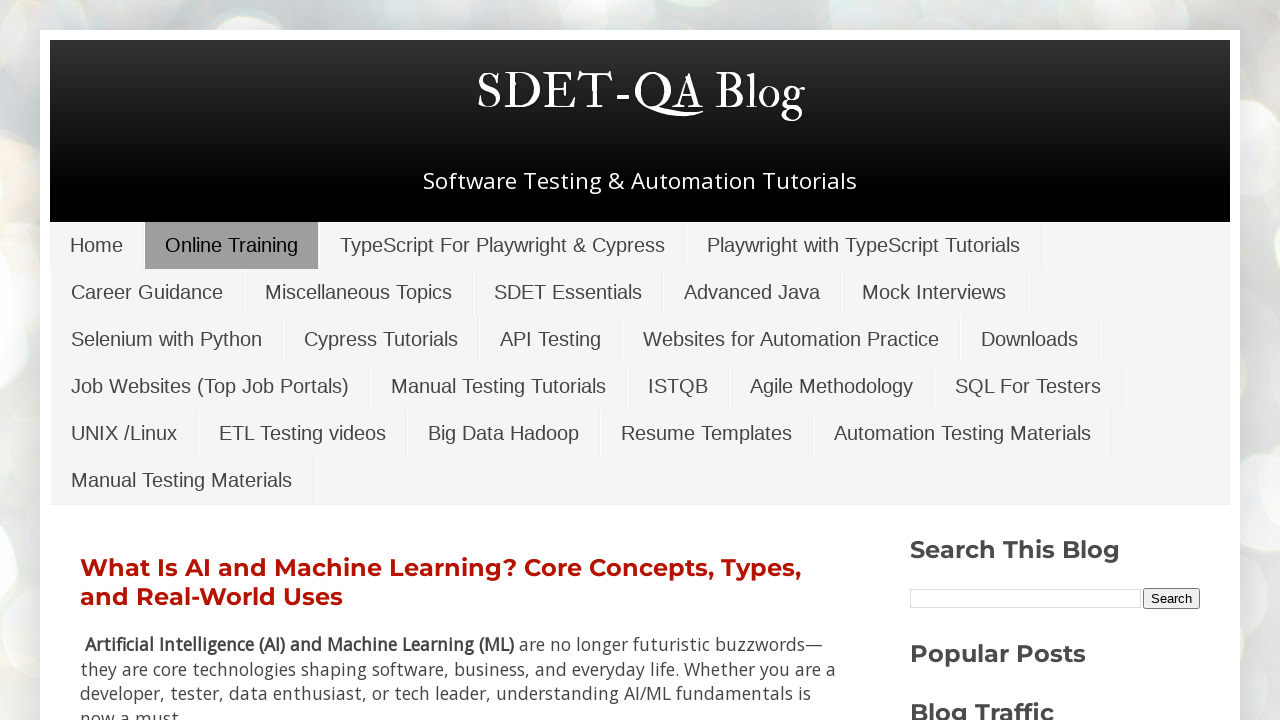

Waited for page to reload (domcontentloaded)
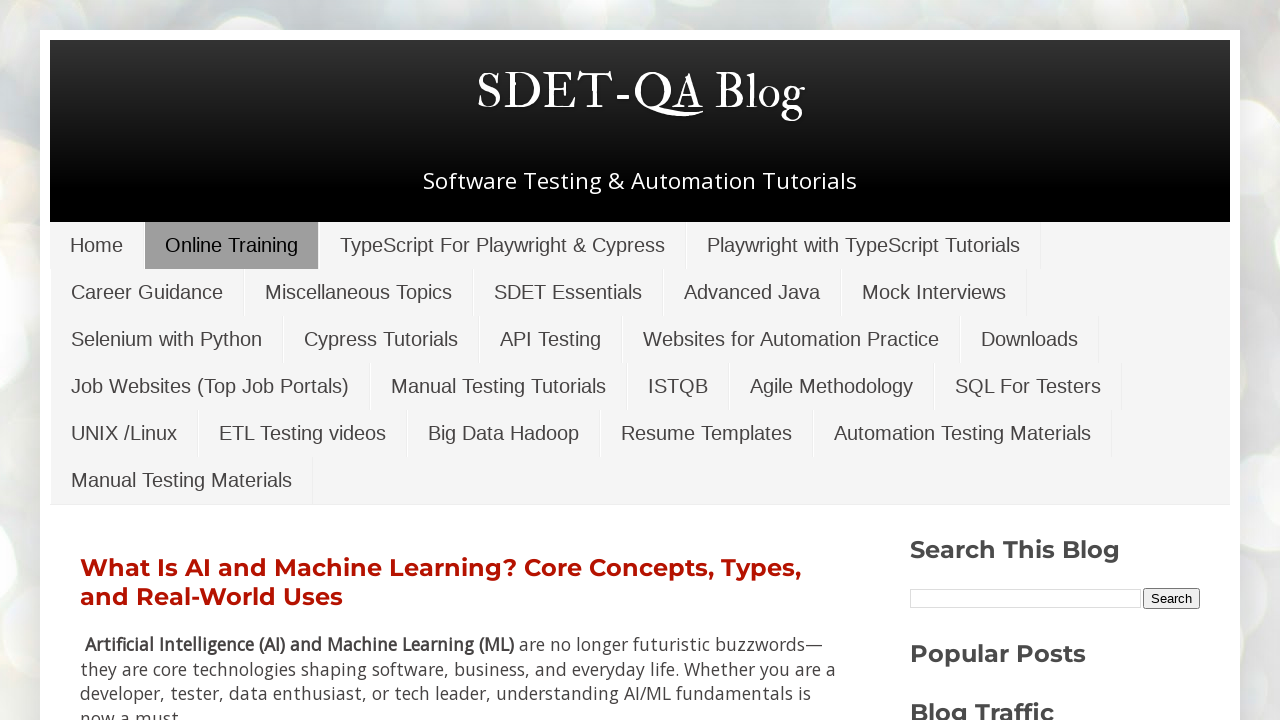

Clicked on 'Online Training' link again after navigation at (232, 245) on xpath=//a[text()='Online Training']
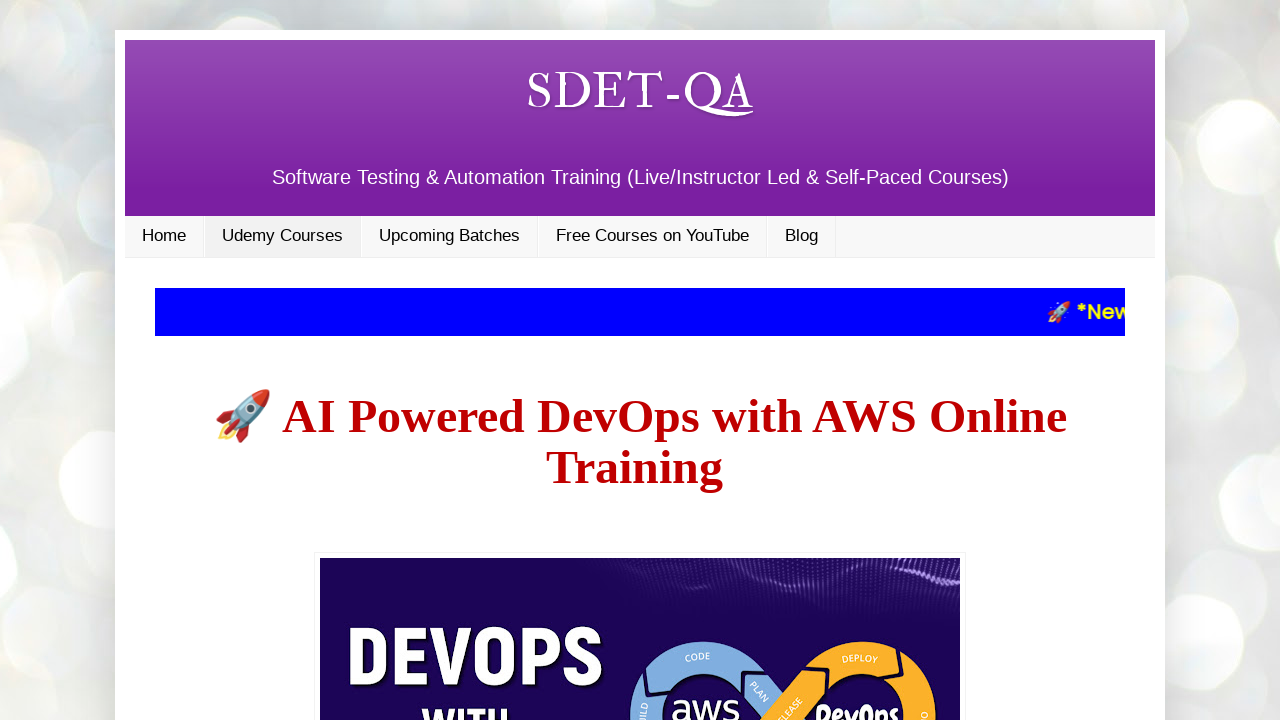

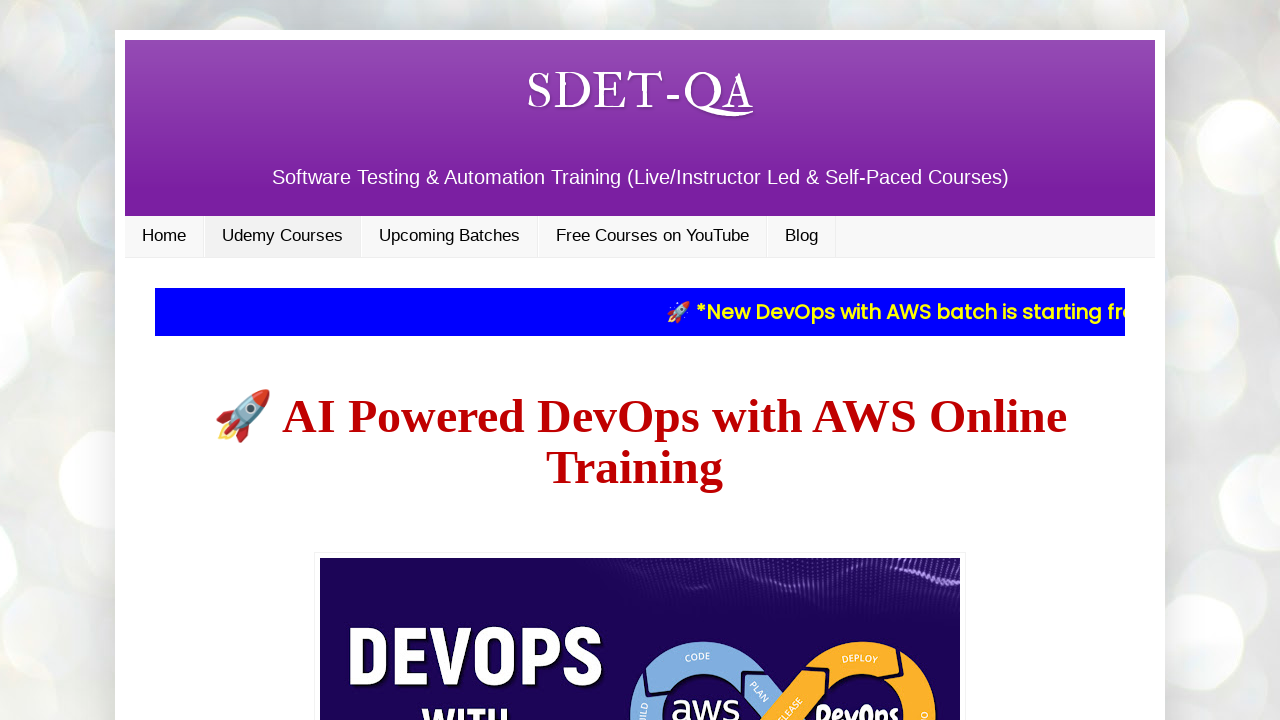